Tests handling of a normal JavaScript alert by clicking a button to trigger the alert and accepting it

Starting URL: https://demo.automationtesting.in/Alerts.html

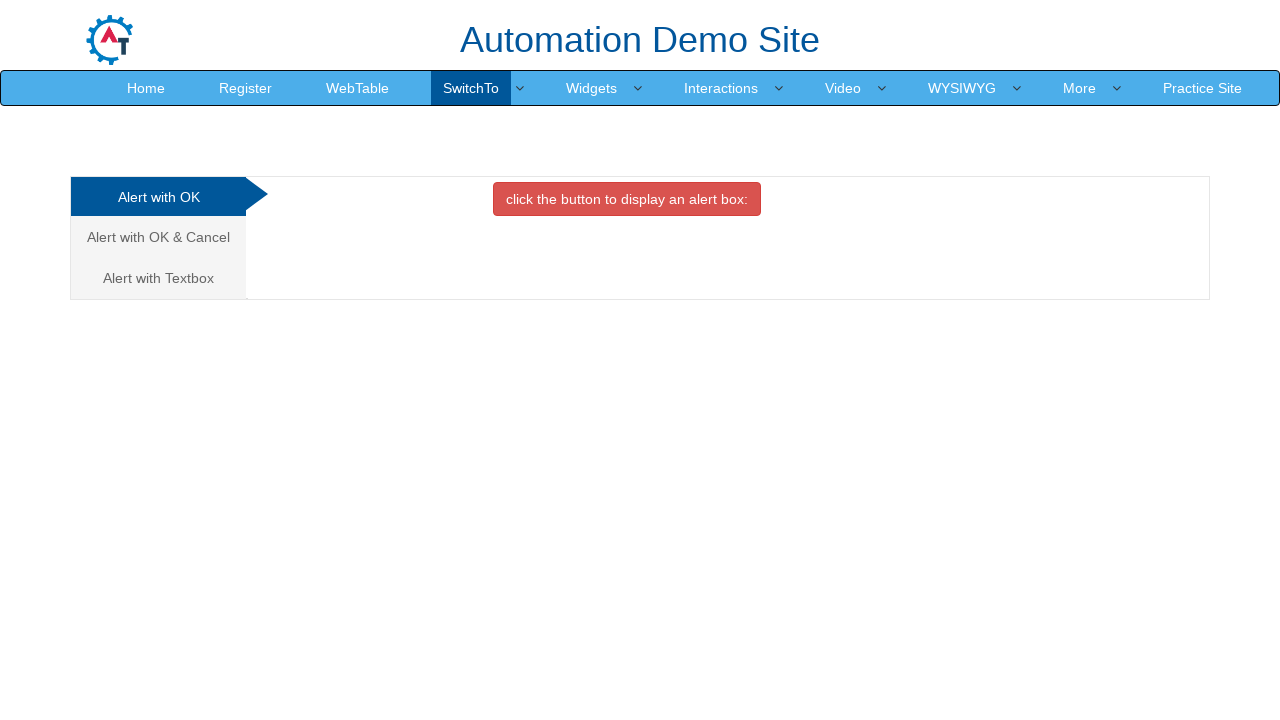

Clicked button to trigger normal JavaScript alert at (627, 199) on xpath=//button[contains(text(),'click the button to display an')]
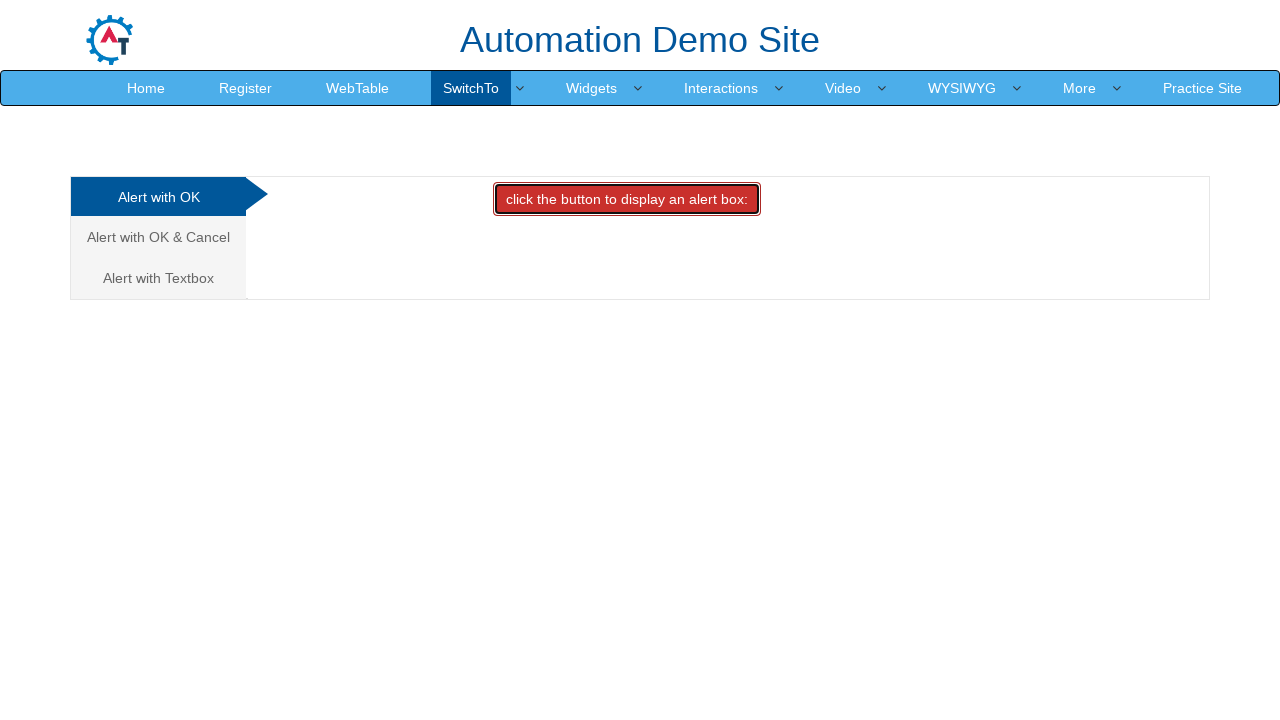

Set up dialog handler to accept alert
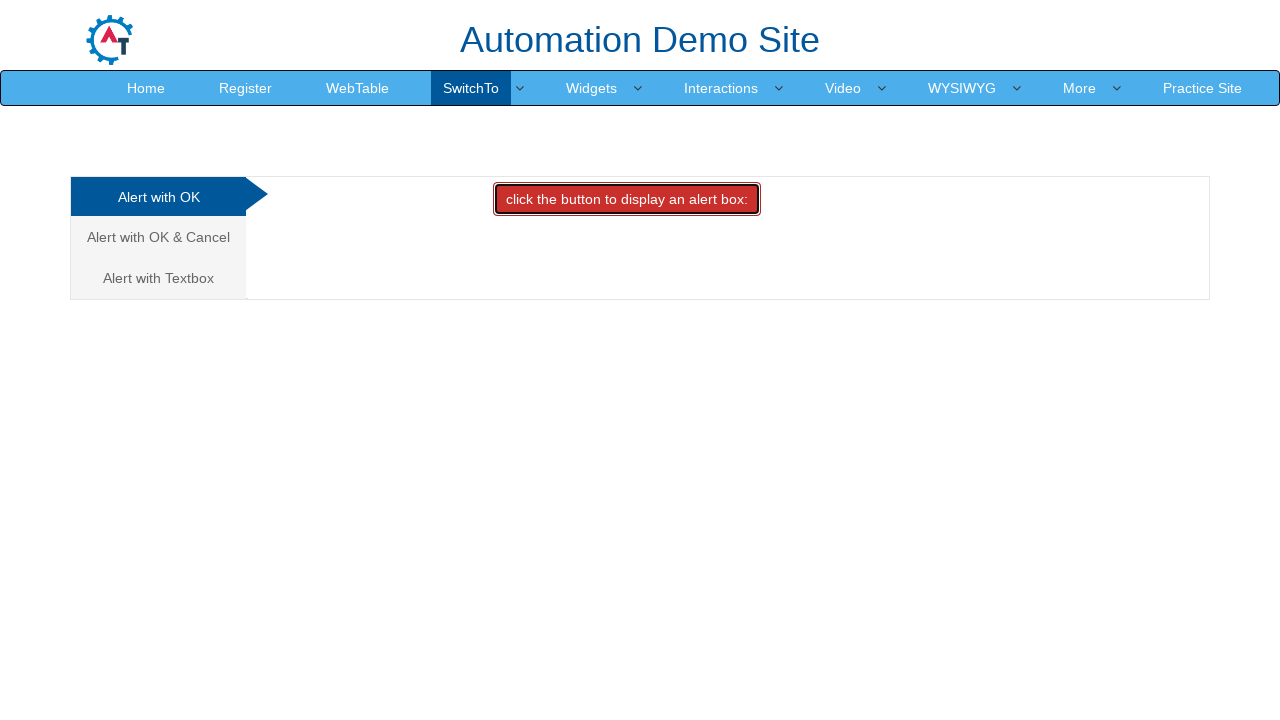

Waited for page to stabilize after accepting alert
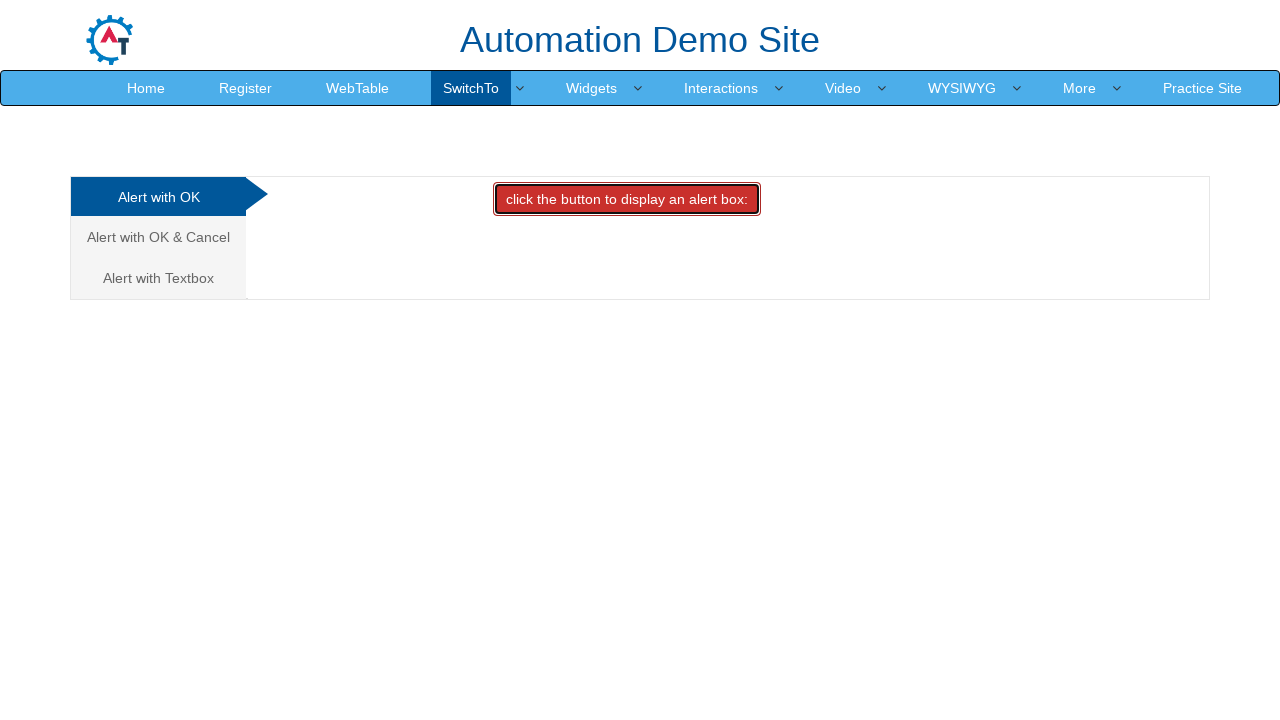

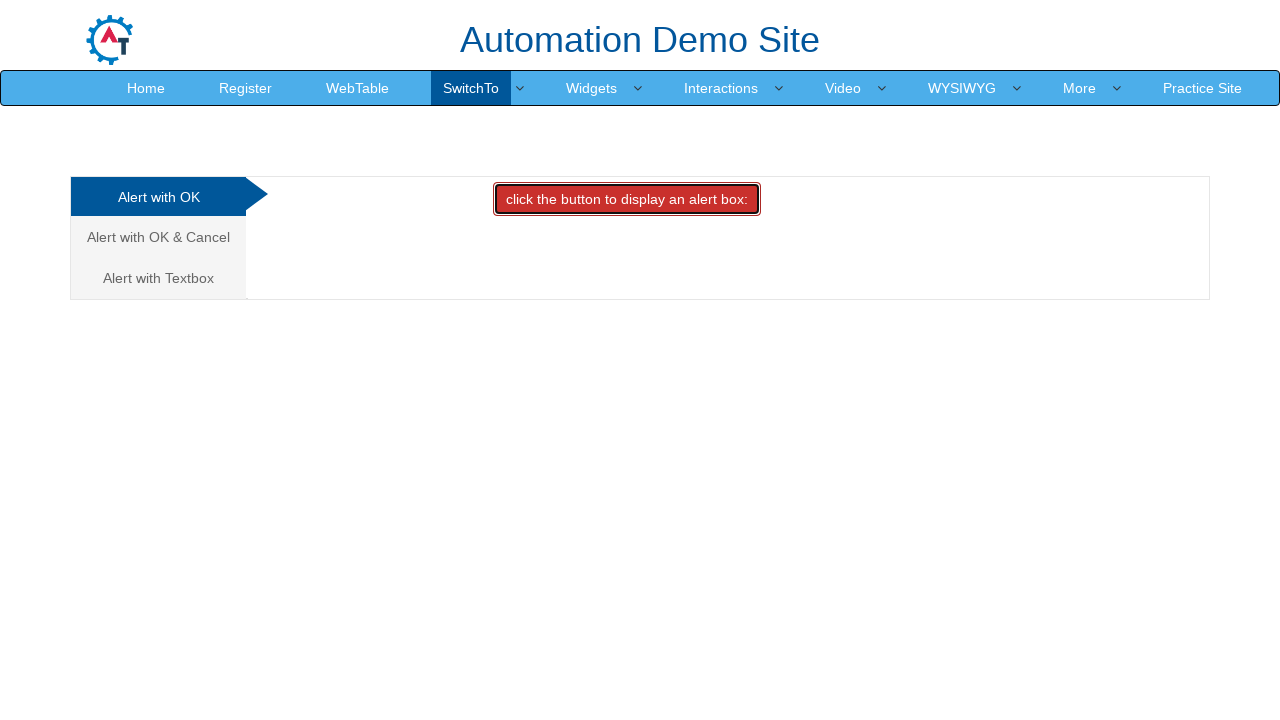